Automates playing the 2048 game by sending arrow key inputs in a sequence until the game ends

Starting URL: https://gabrielecirulli.github.io/2048/

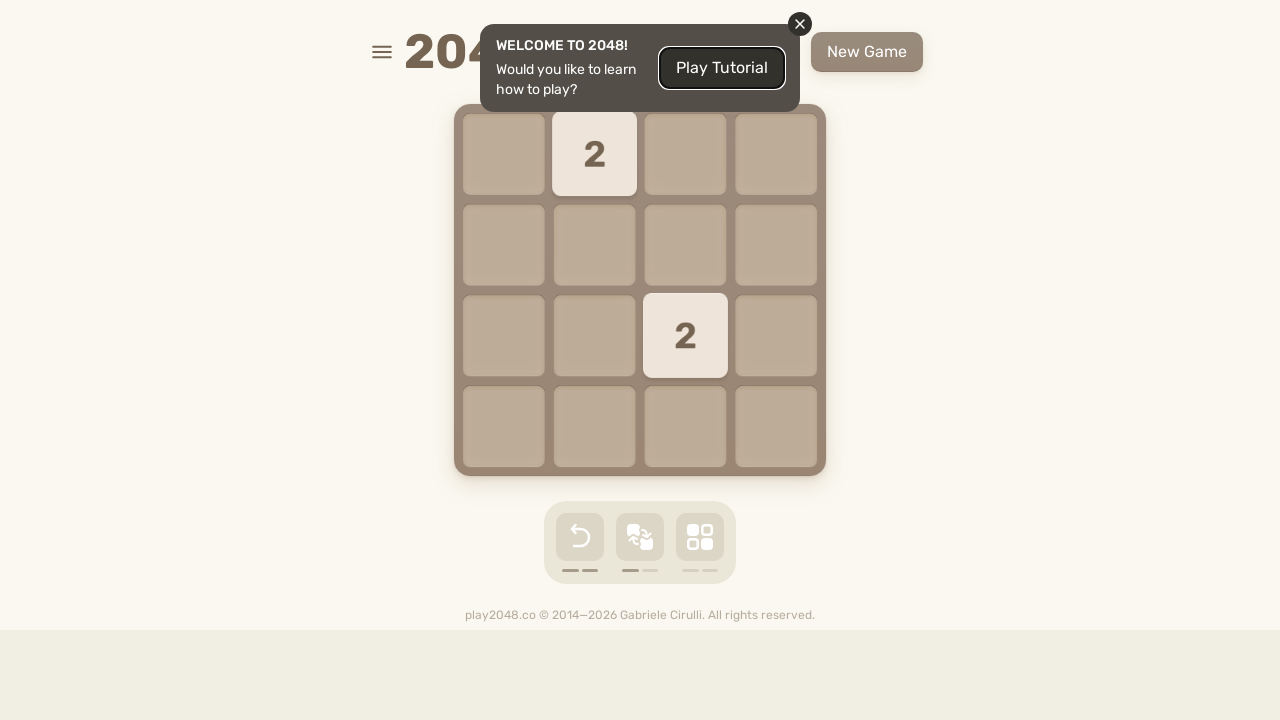

Located the main game container
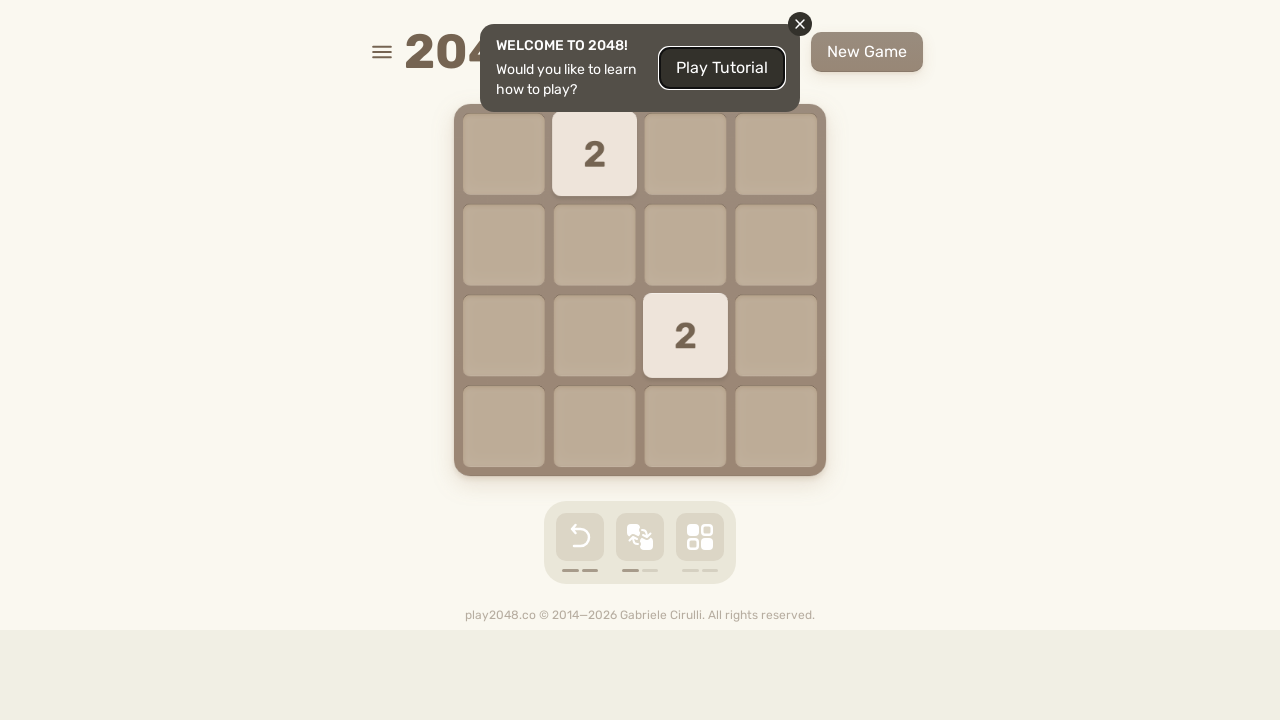

Pressed ArrowUp key
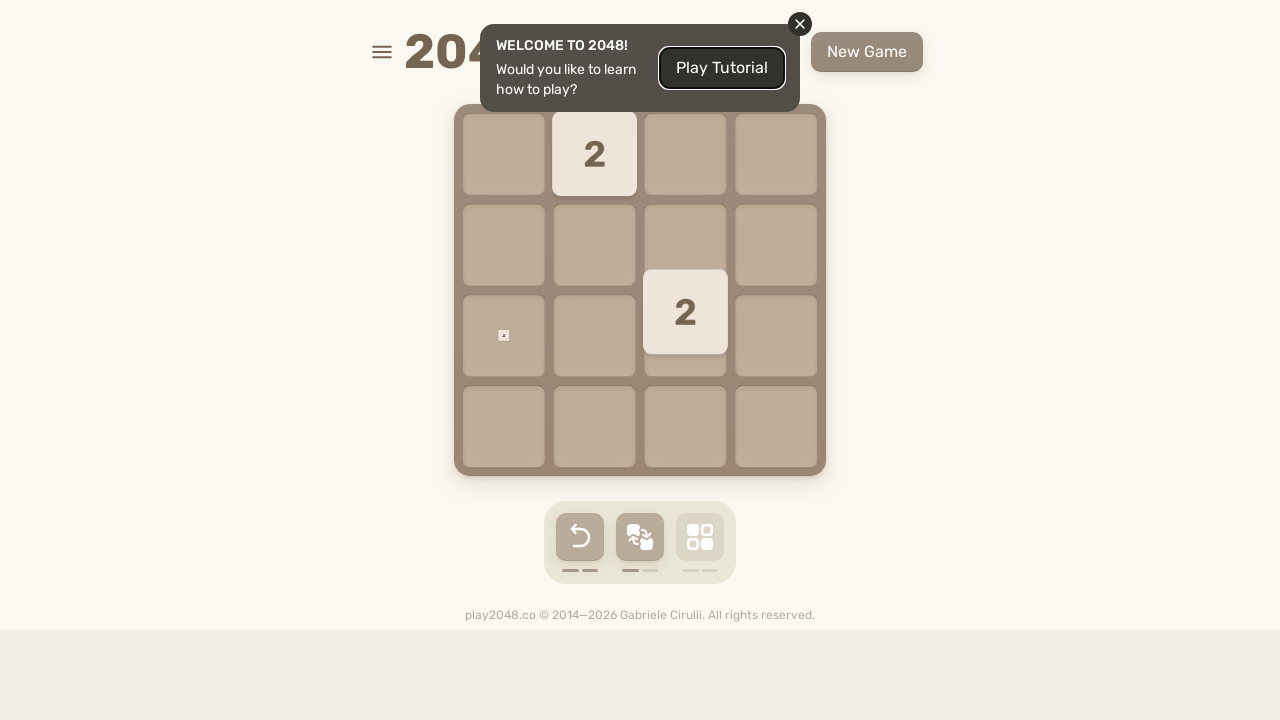

Pressed ArrowDown key
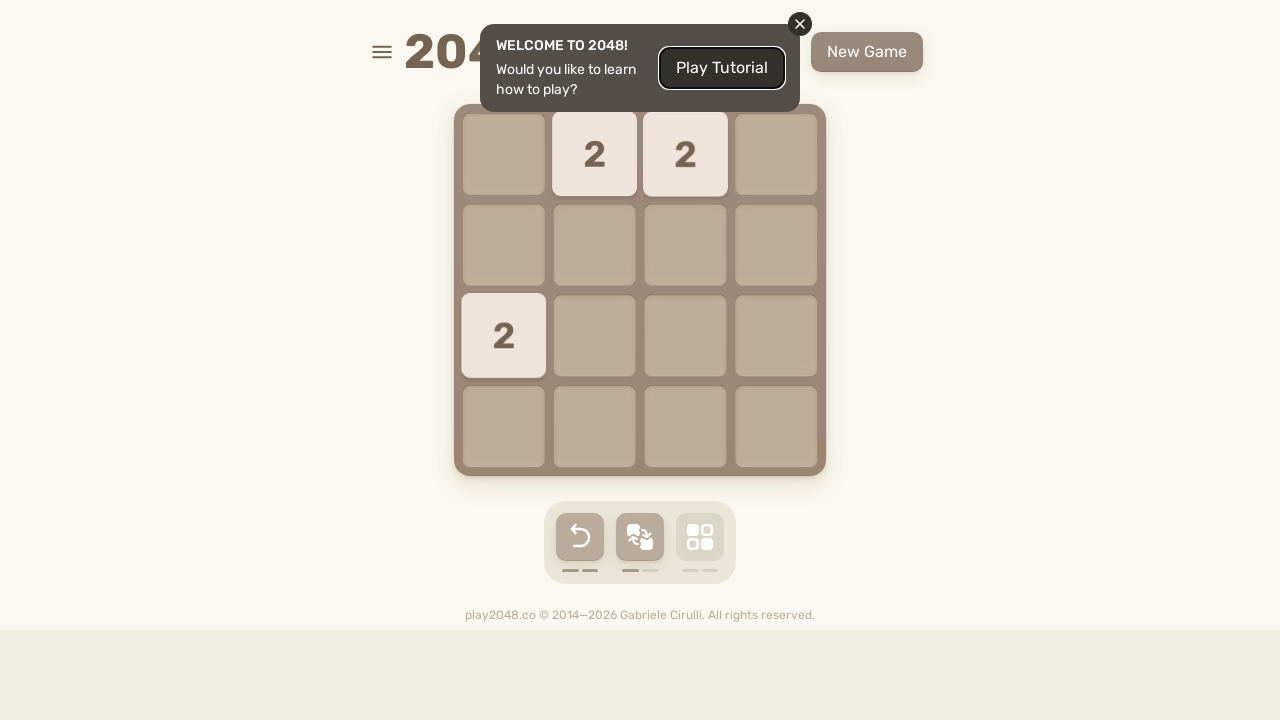

Pressed ArrowLeft key
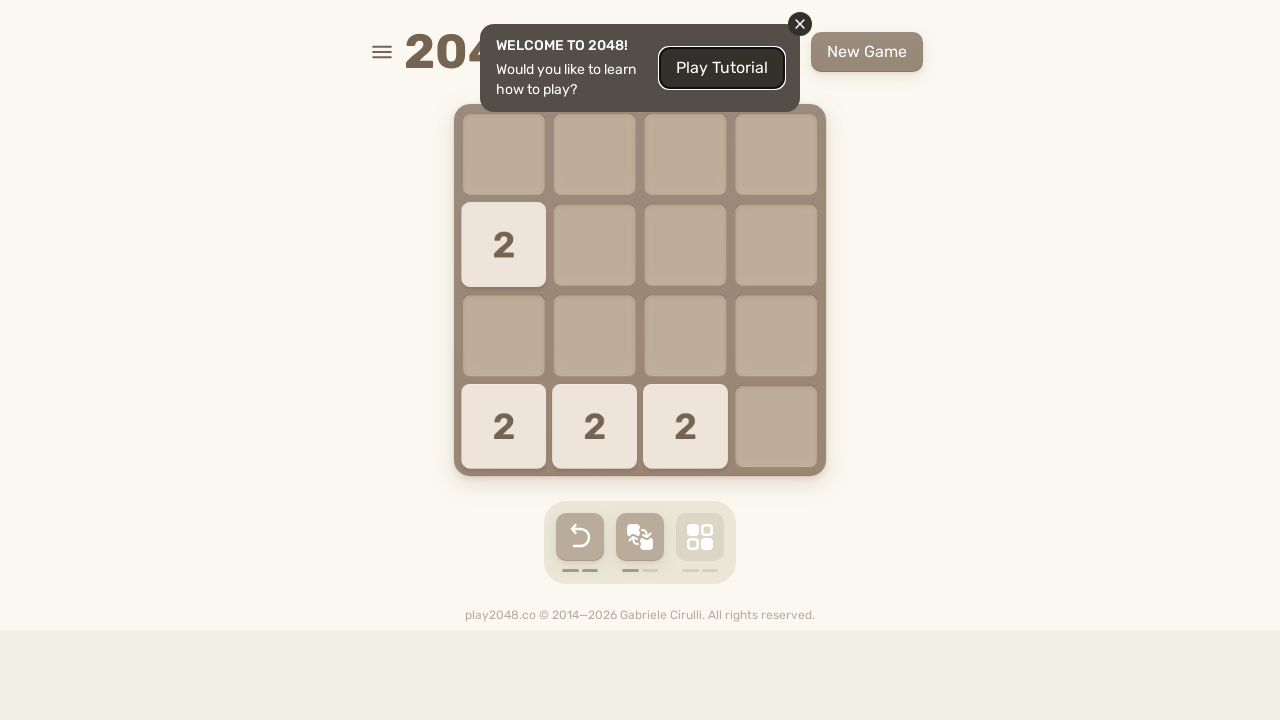

Pressed ArrowRight key
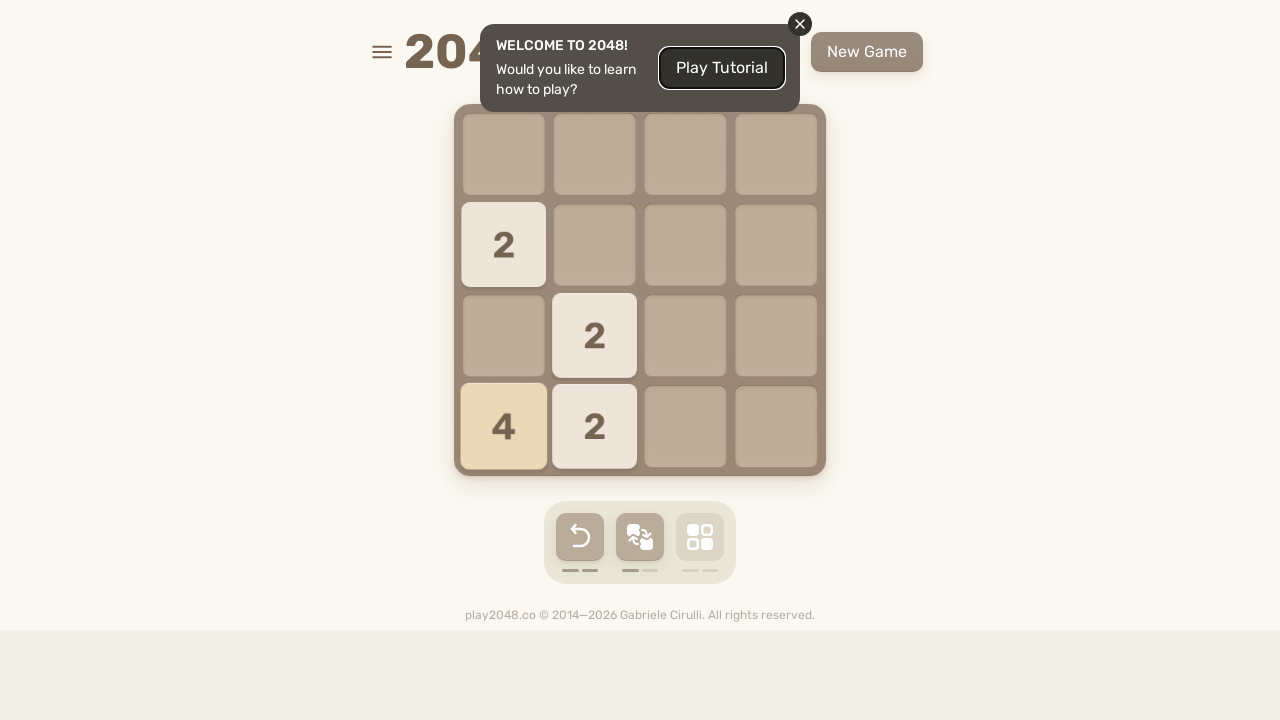

Pressed ArrowUp key
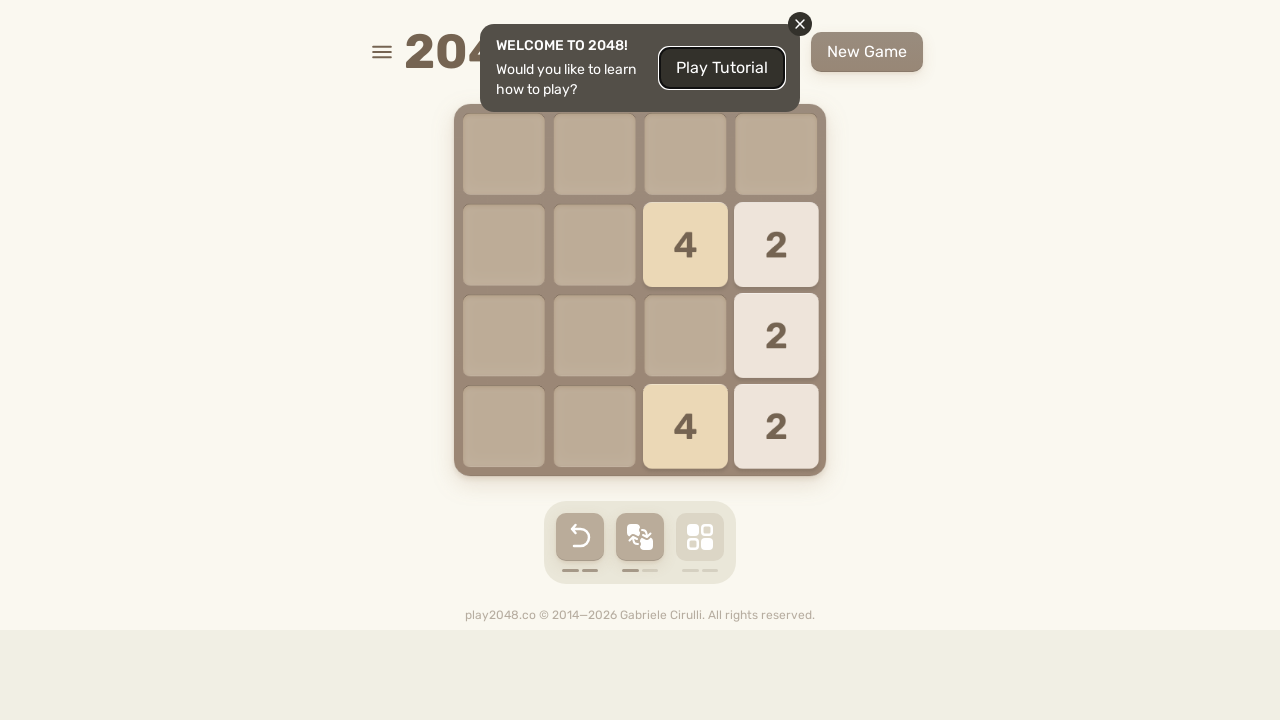

Pressed ArrowDown key
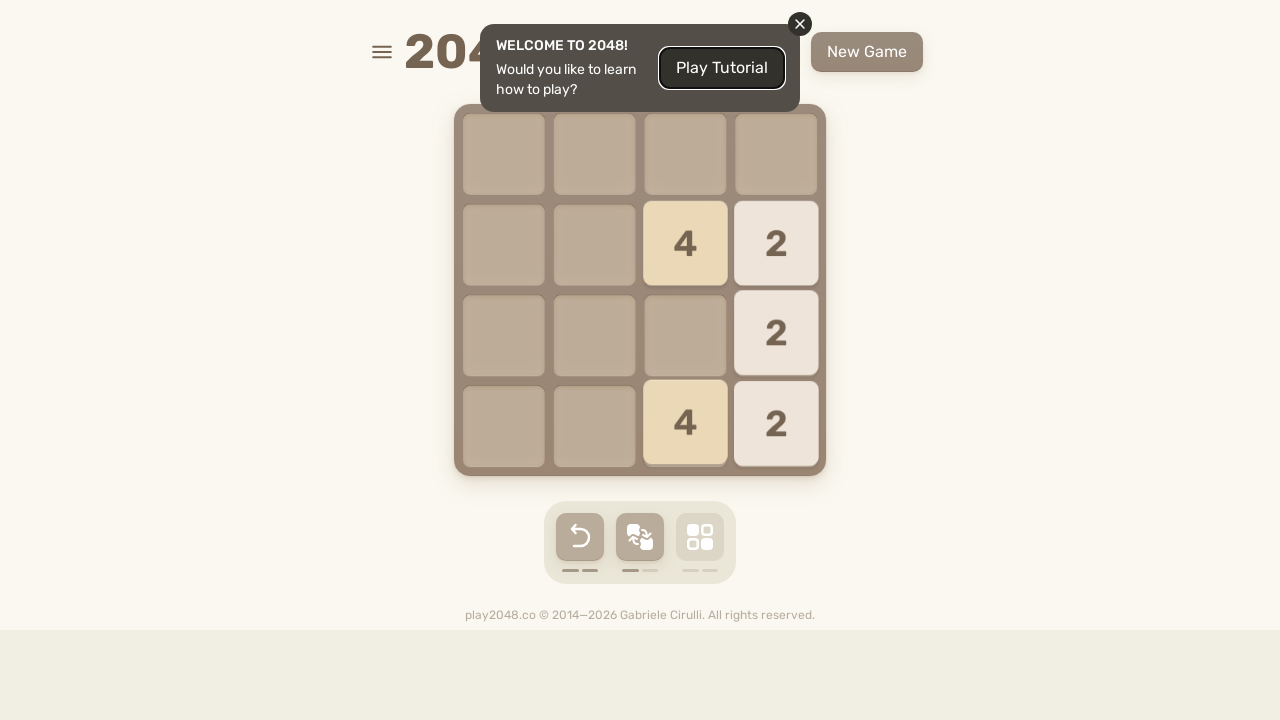

Pressed ArrowLeft key
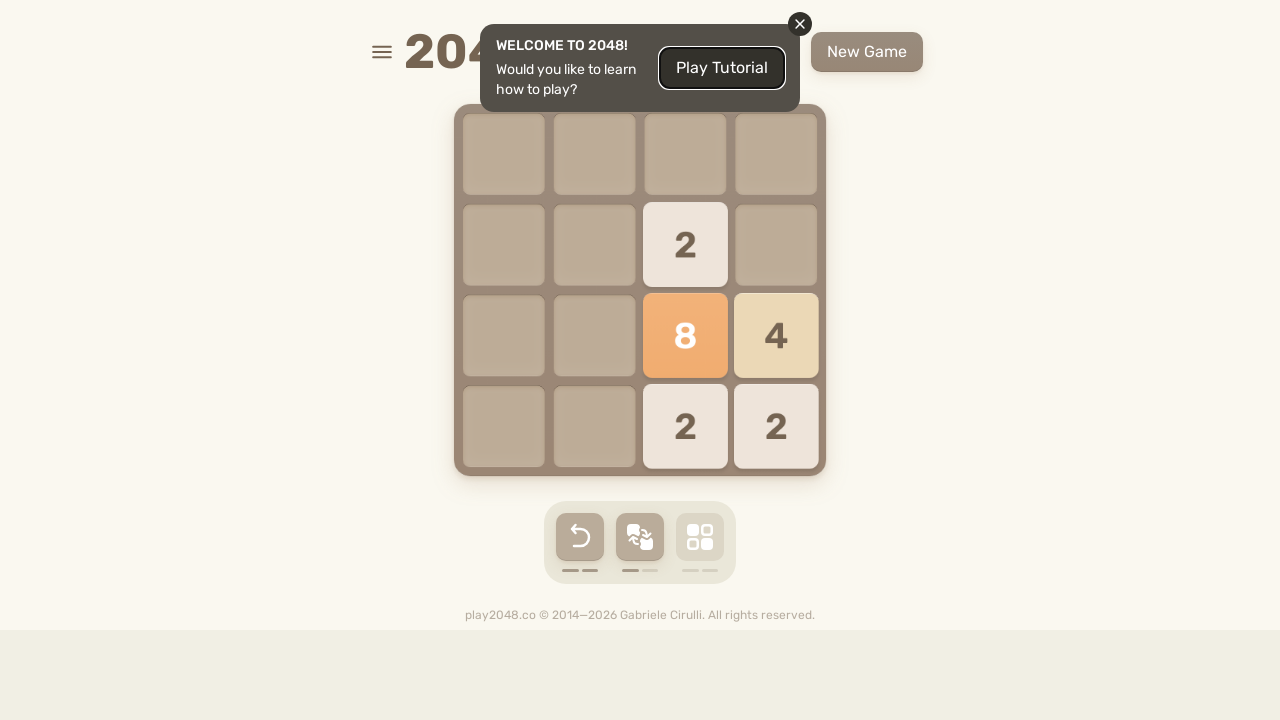

Pressed ArrowRight key
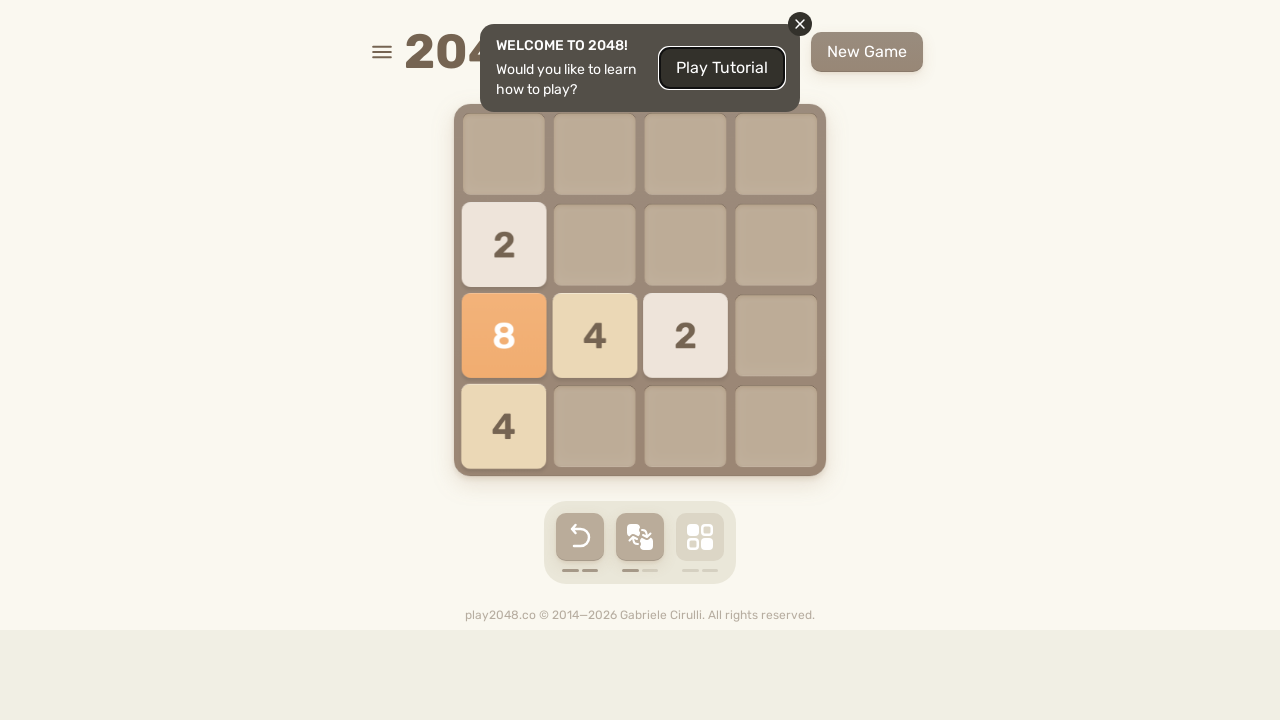

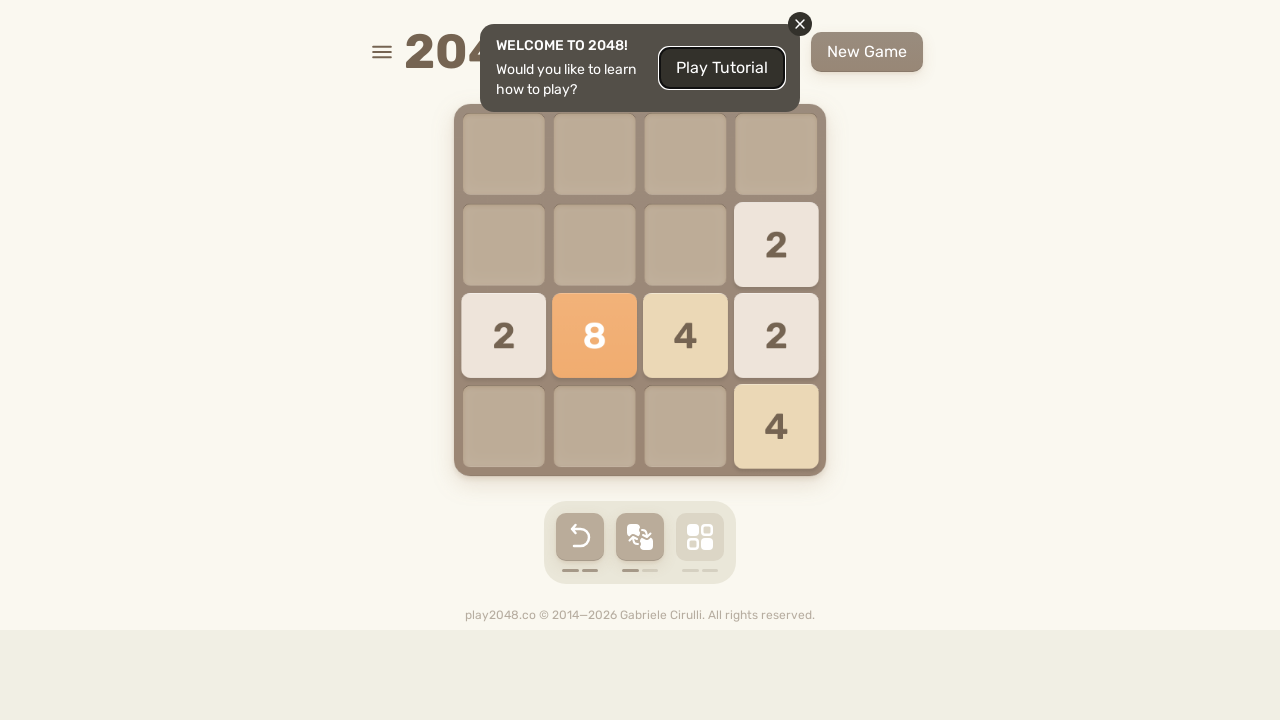